Tests mortgage calculator functionality by entering a purchase price and calculating monthly and total payments

Starting URL: https://www.mlcalc.com

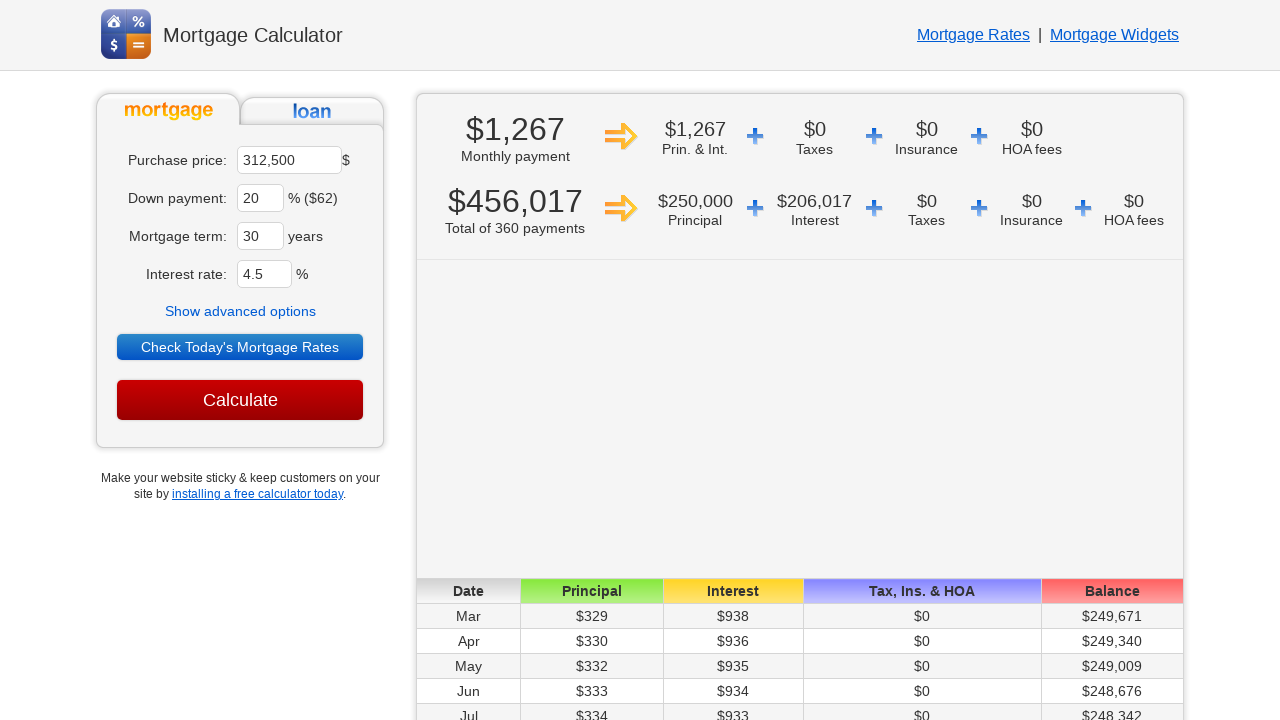

Cleared auto-populated purchase price field on input[name='ma']
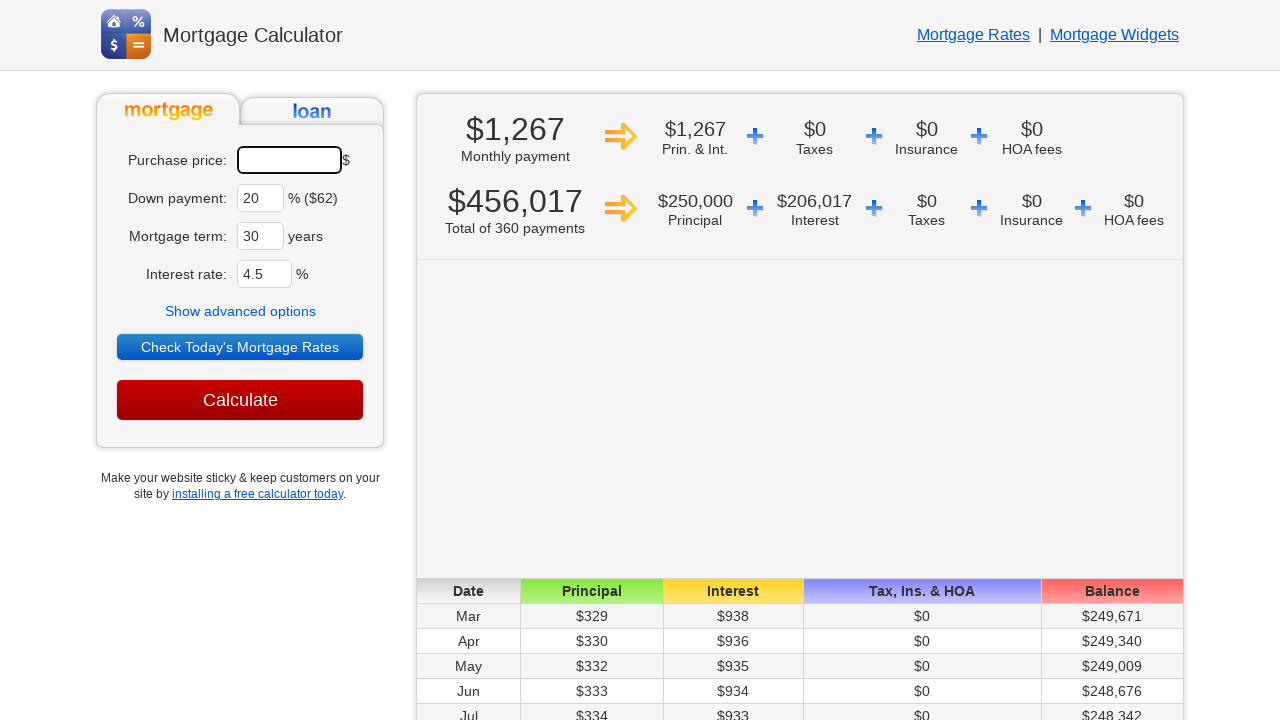

Entered purchase price of $250,000 on input[name='ma']
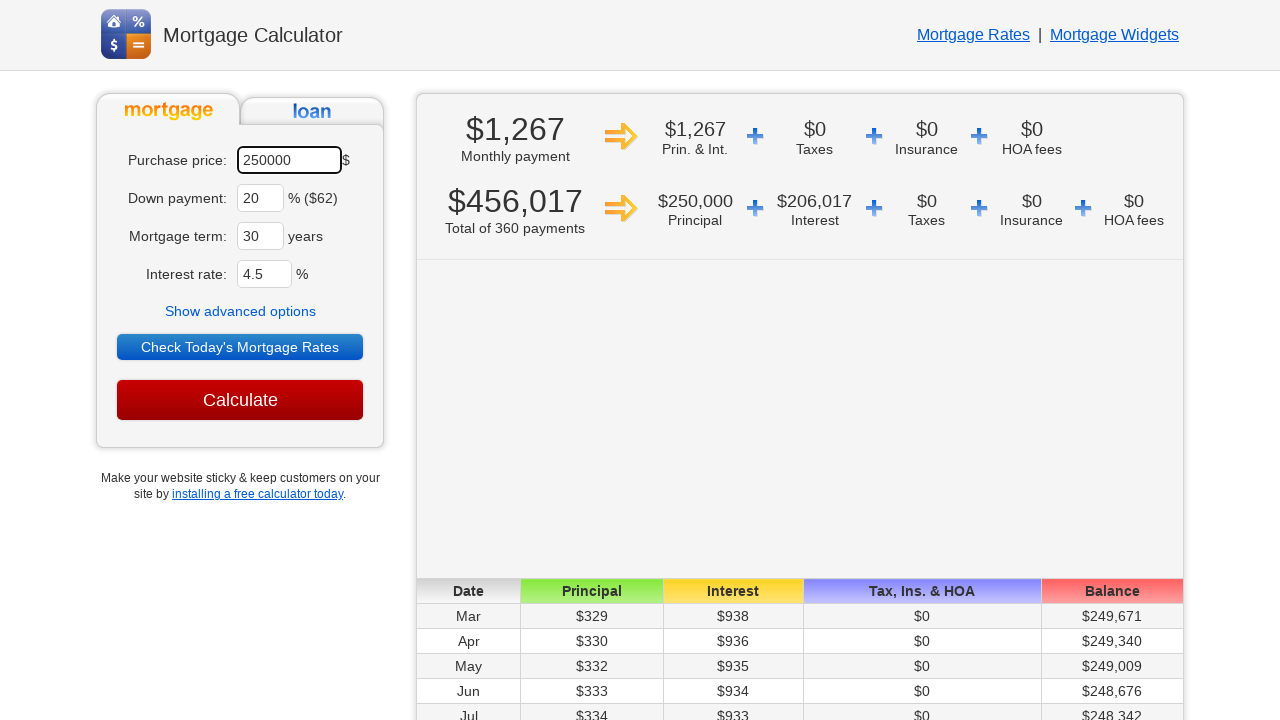

Clicked Calculate button at (240, 400) on input[value='Calculate']
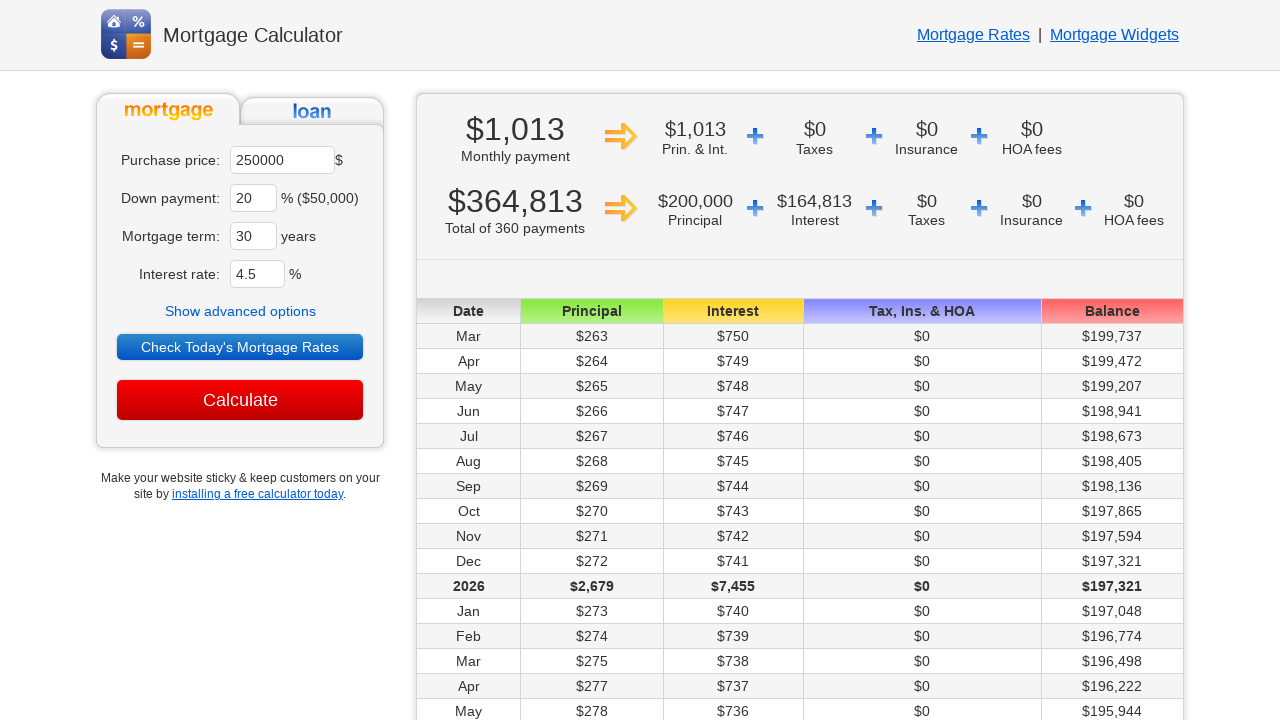

Payment results loaded
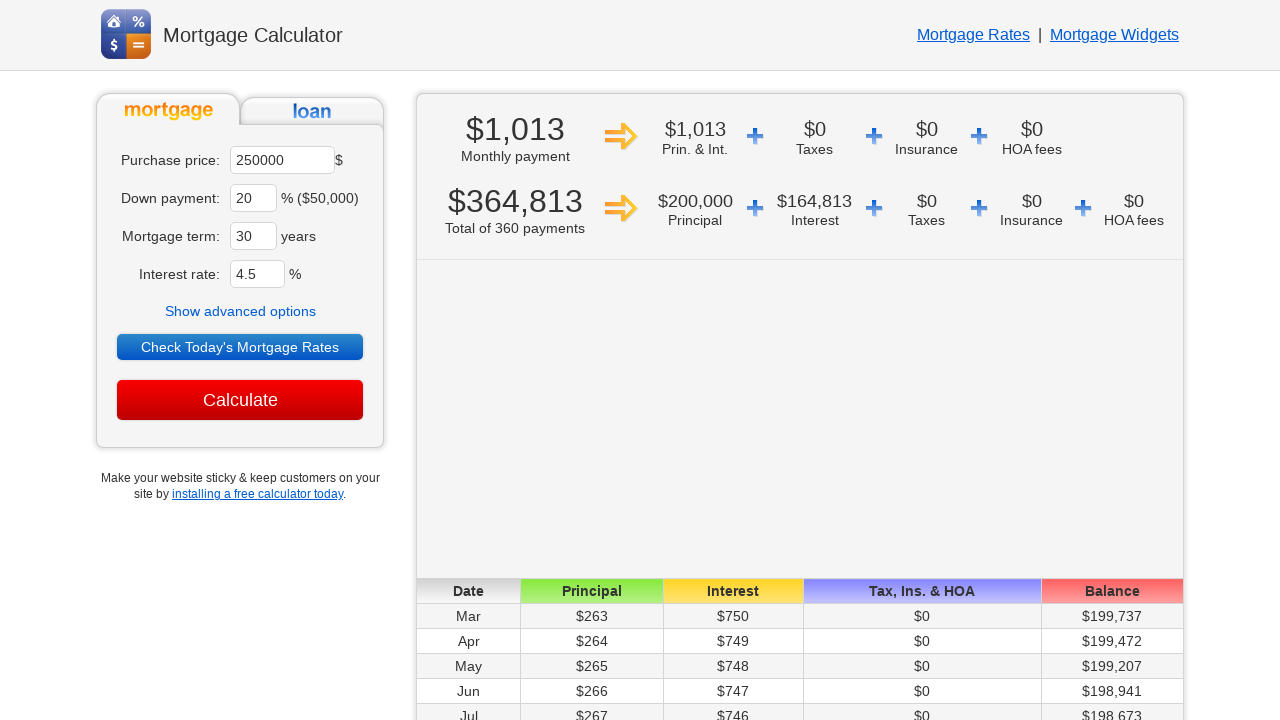

Retrieved monthly payment result: $1,013
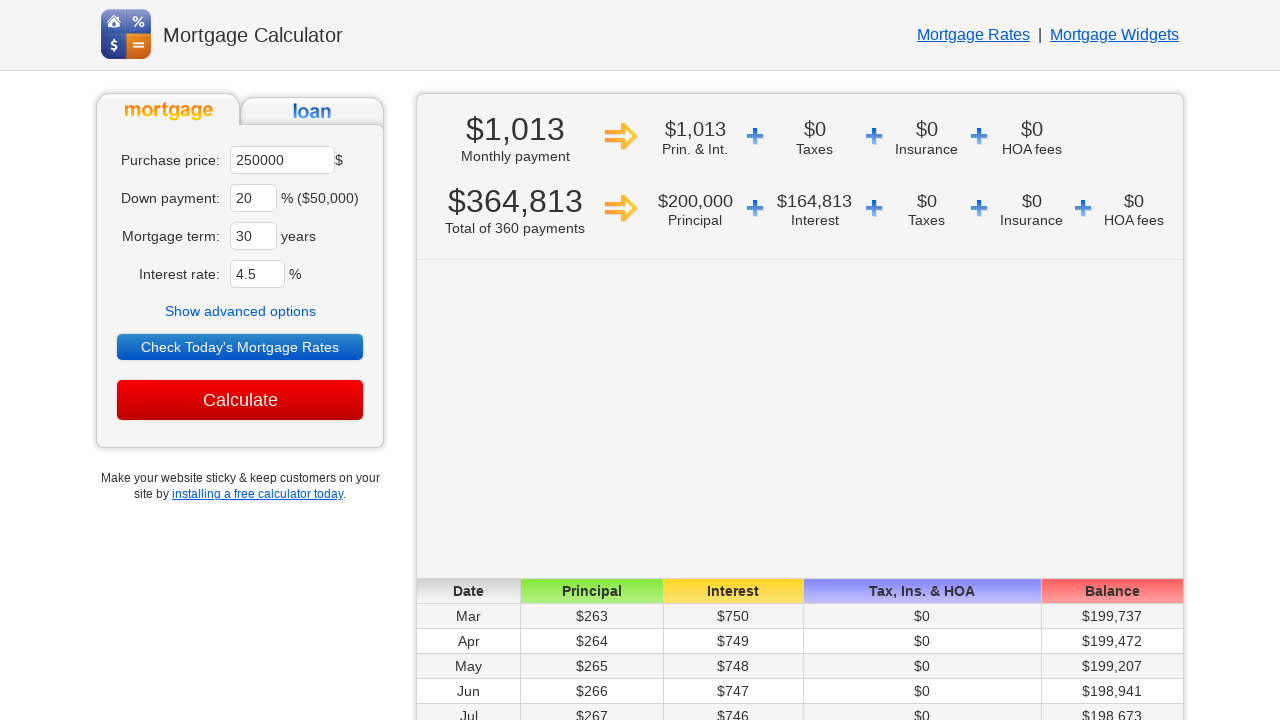

Retrieved total 360-payment result: $364,813
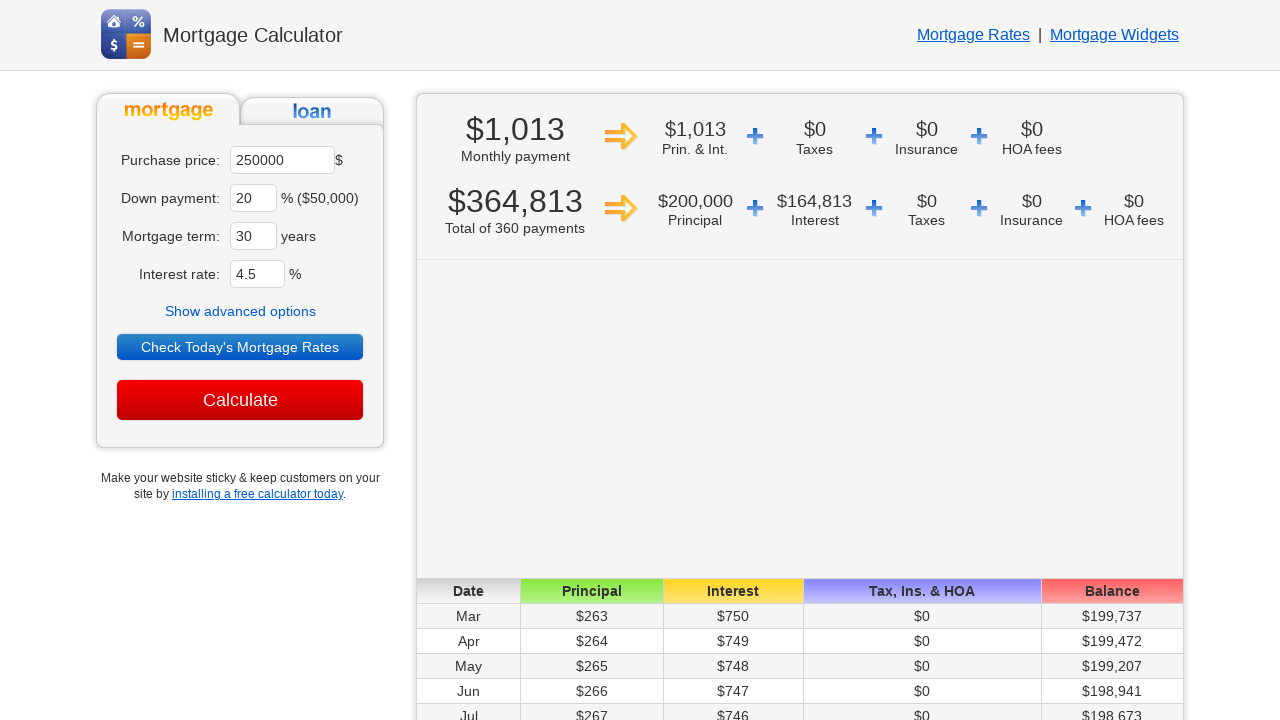

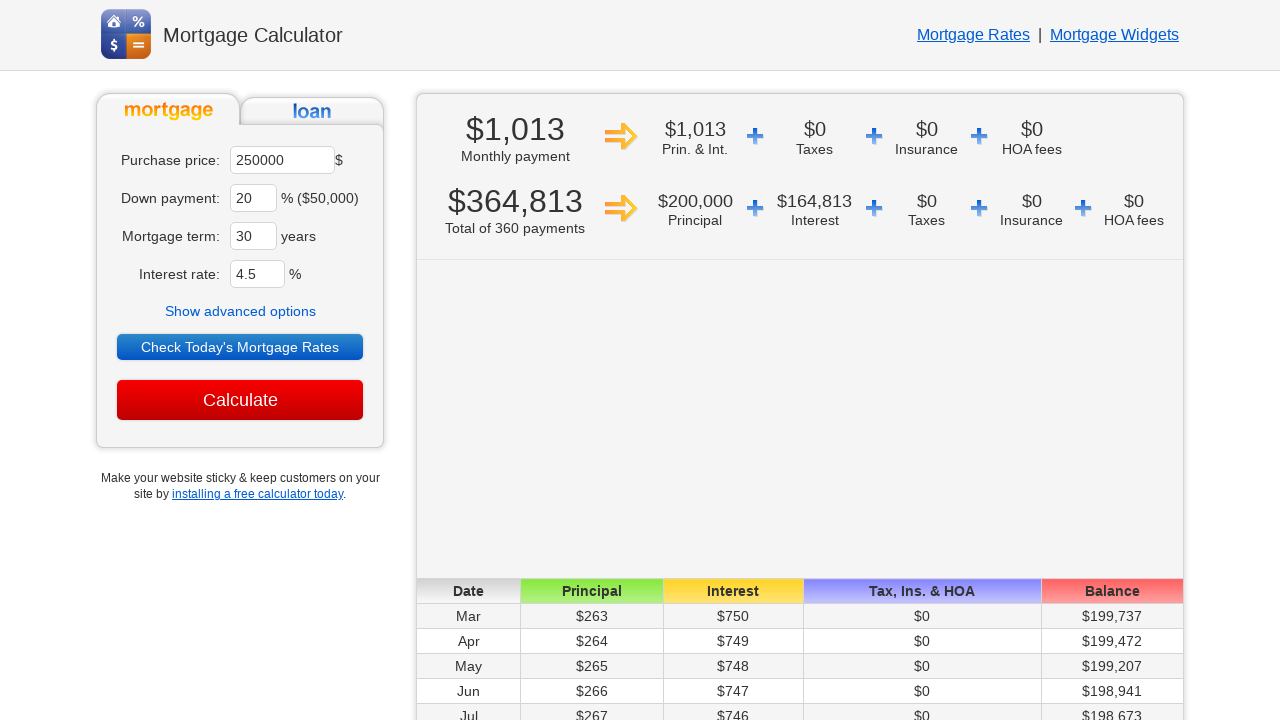